Tests the DemoQA text box form by filling in full name, email, current address, and permanent address fields with generated fake data, then submitting the form and waiting for the output to display.

Starting URL: https://demoqa.com/text-box

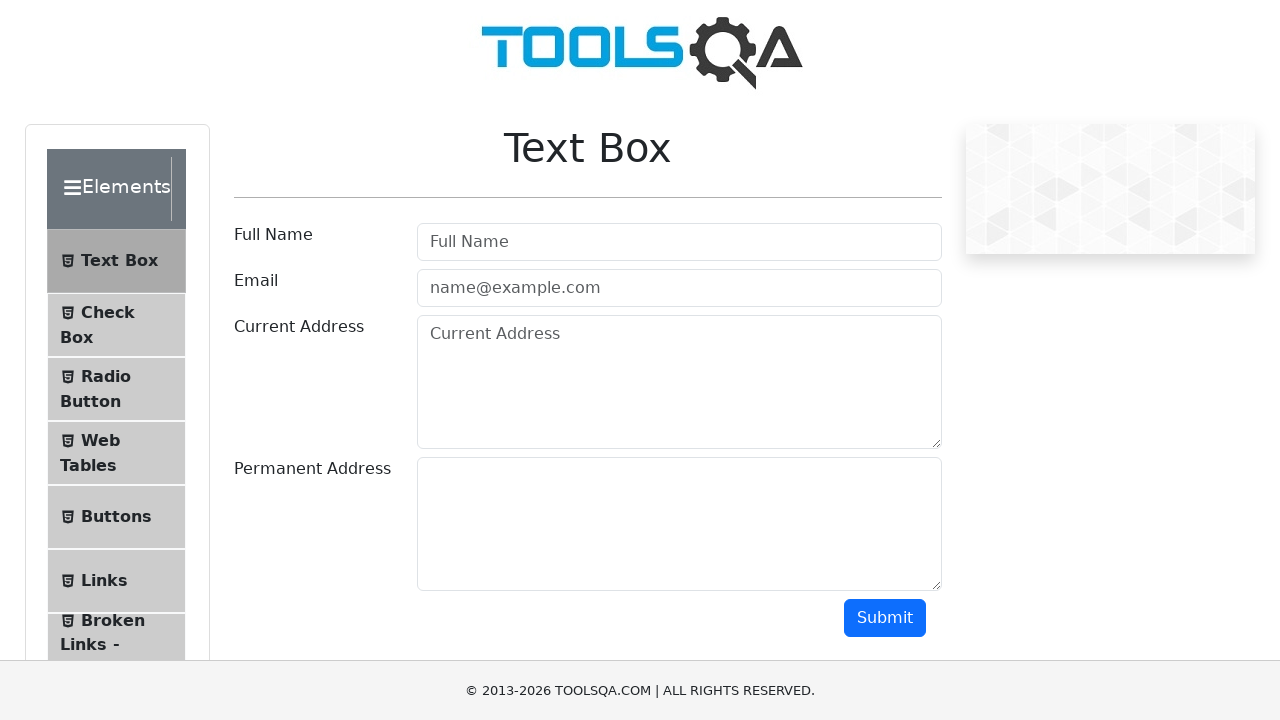

Filled full name field with 'Marcus Wellington' on #userName
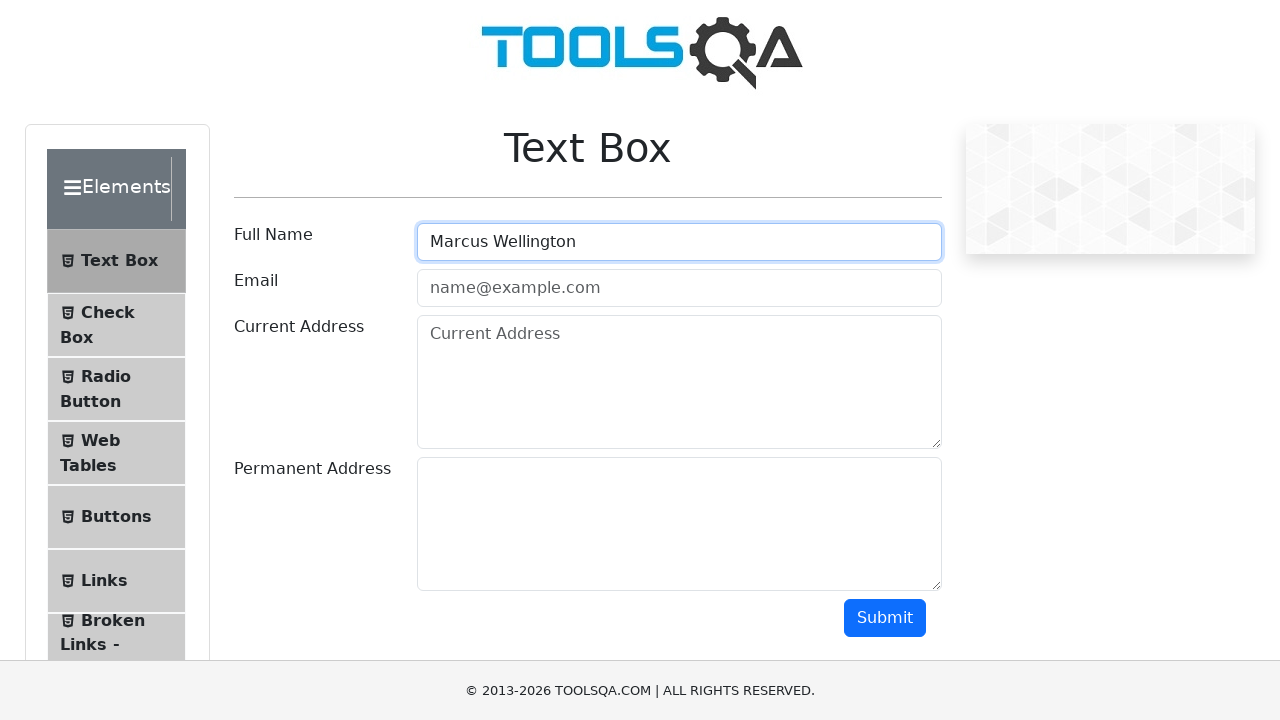

Filled email field with 'marcus.wellington@testmail.com' on #userEmail
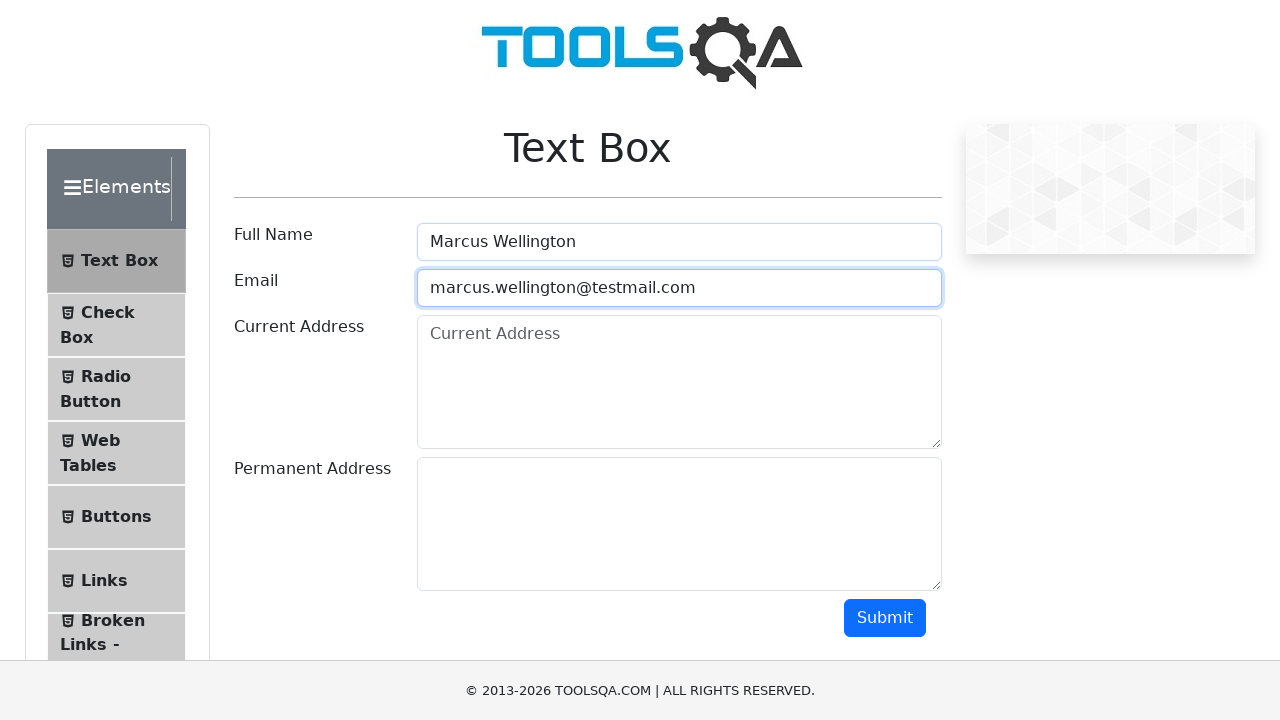

Filled current address field with '742 Elm Street, Springfield, IL 62701' on #currentAddress
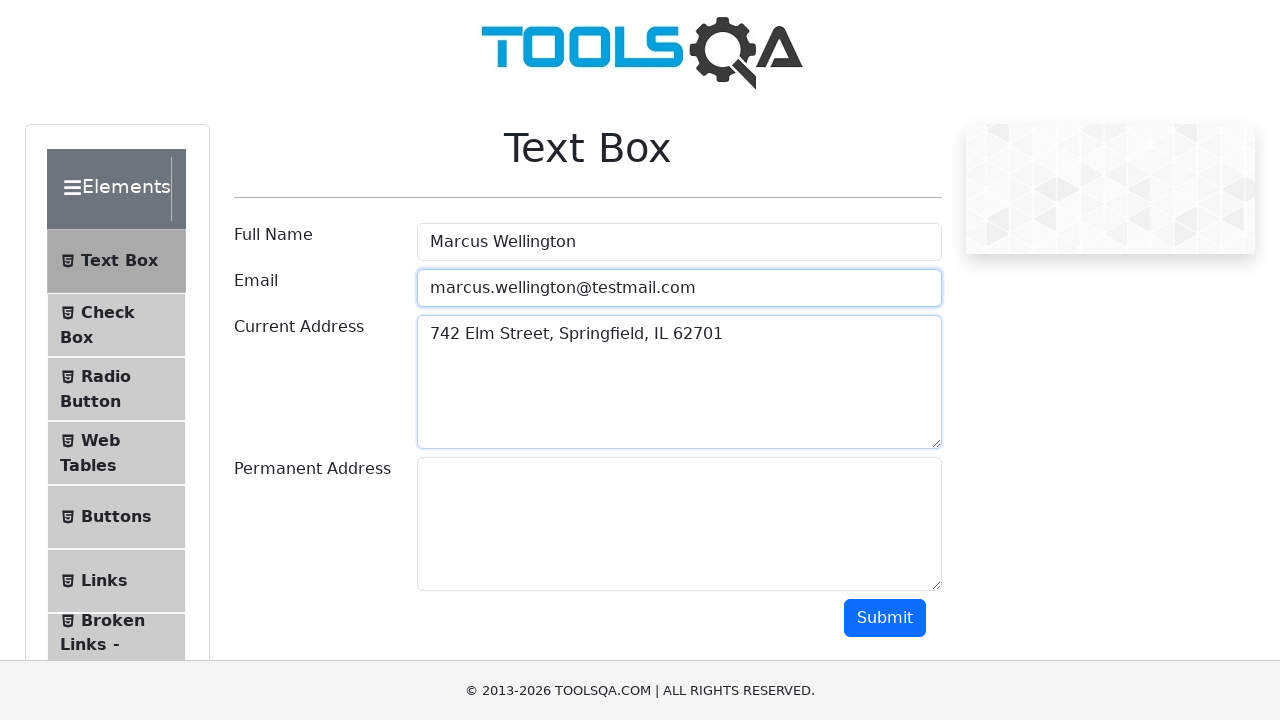

Filled permanent address field with '1845 Oak Avenue, Riverside, CA 92501' on #permanentAddress
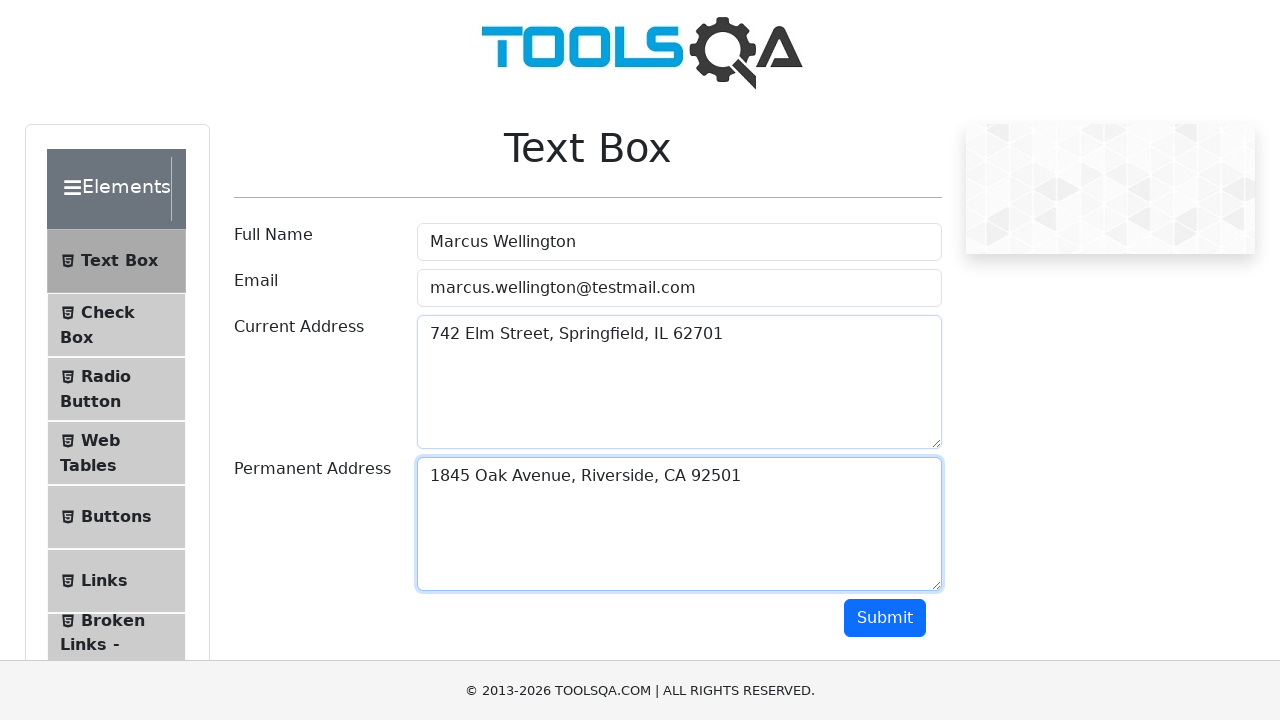

Clicked submit button to submit the form at (885, 618) on #submit
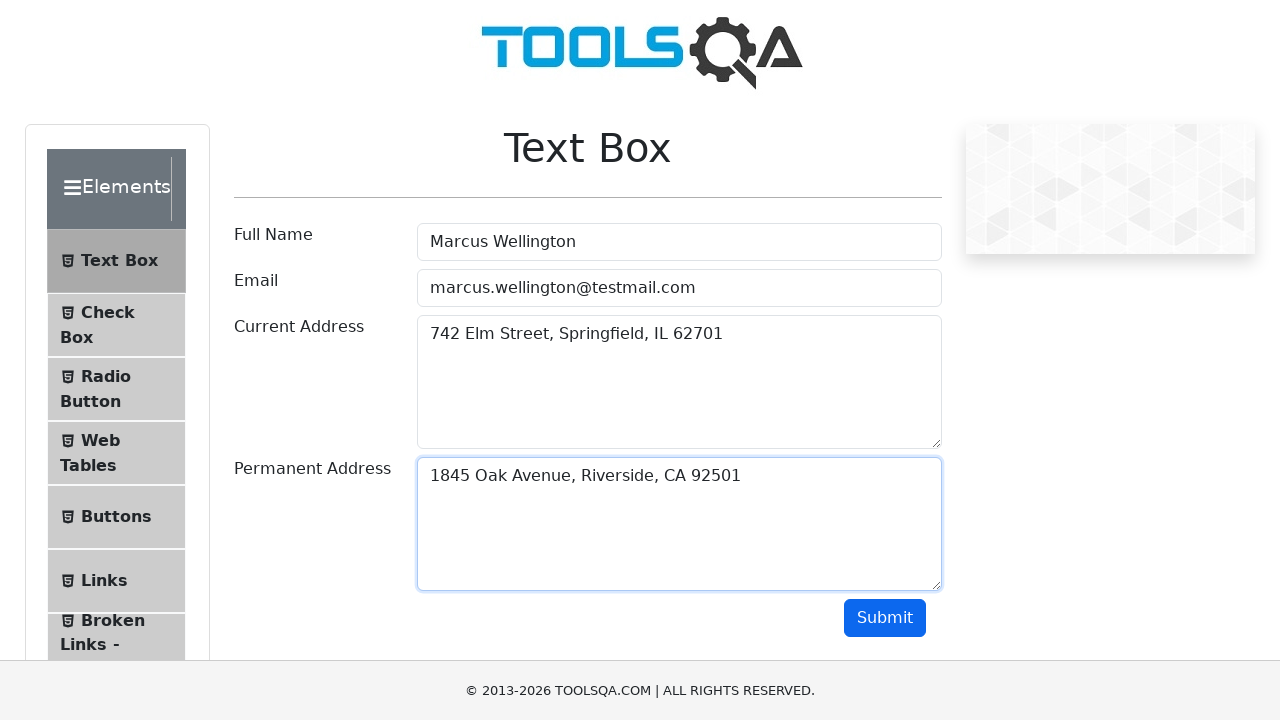

Form output displayed successfully
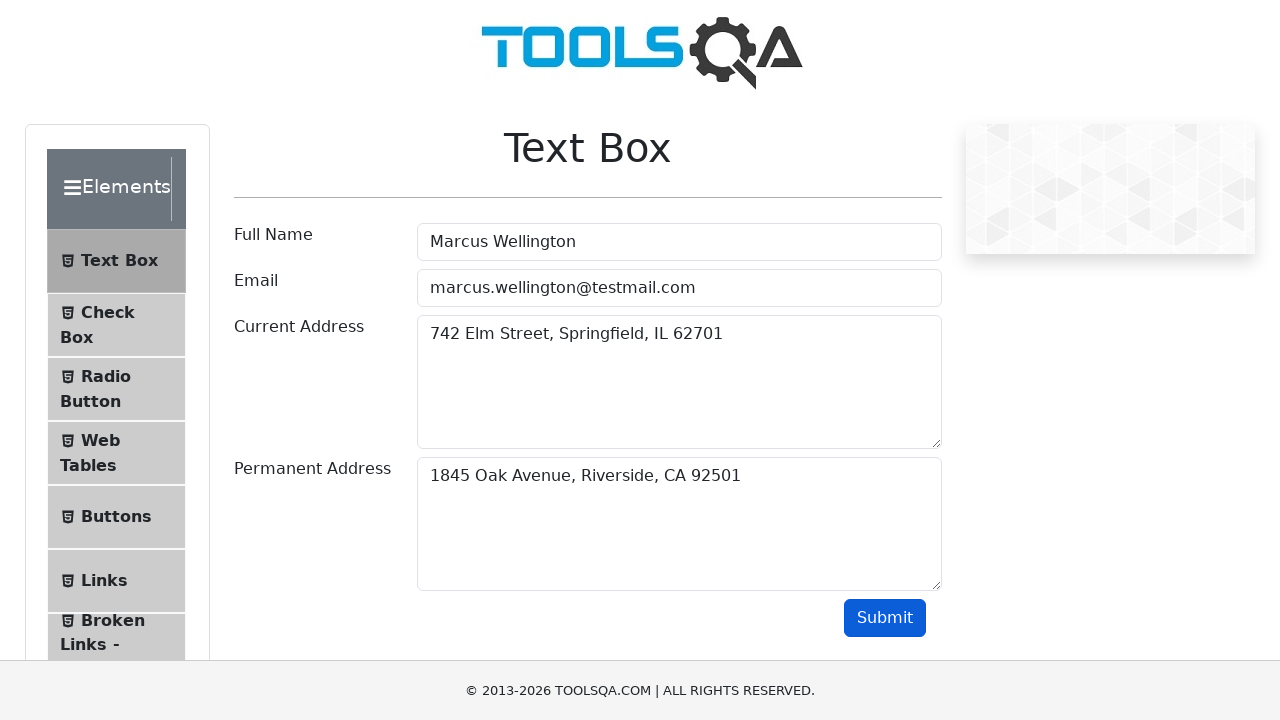

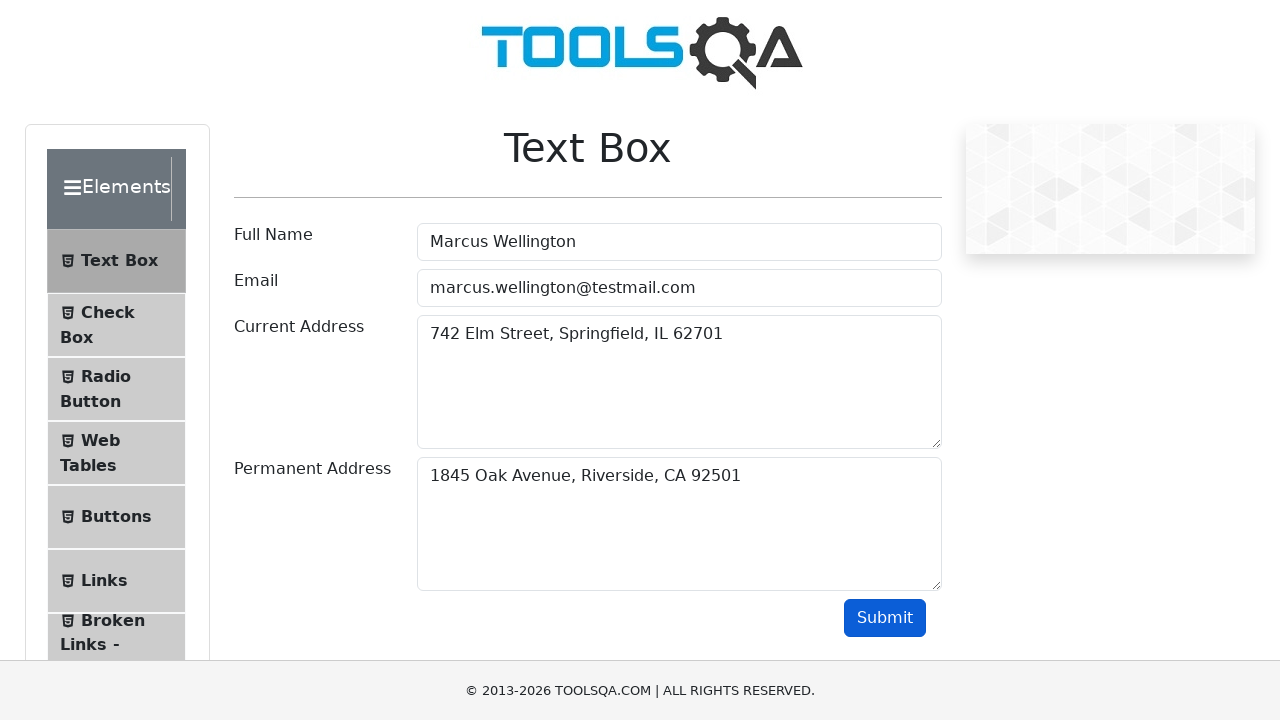